Tests the Vietnam tourism statistics page by selecting different year and month values from dropdown menus and verifying that the data table loads correctly.

Starting URL: https://vietnamtourism.gov.vn/statistic/international?year=2019&period=t1

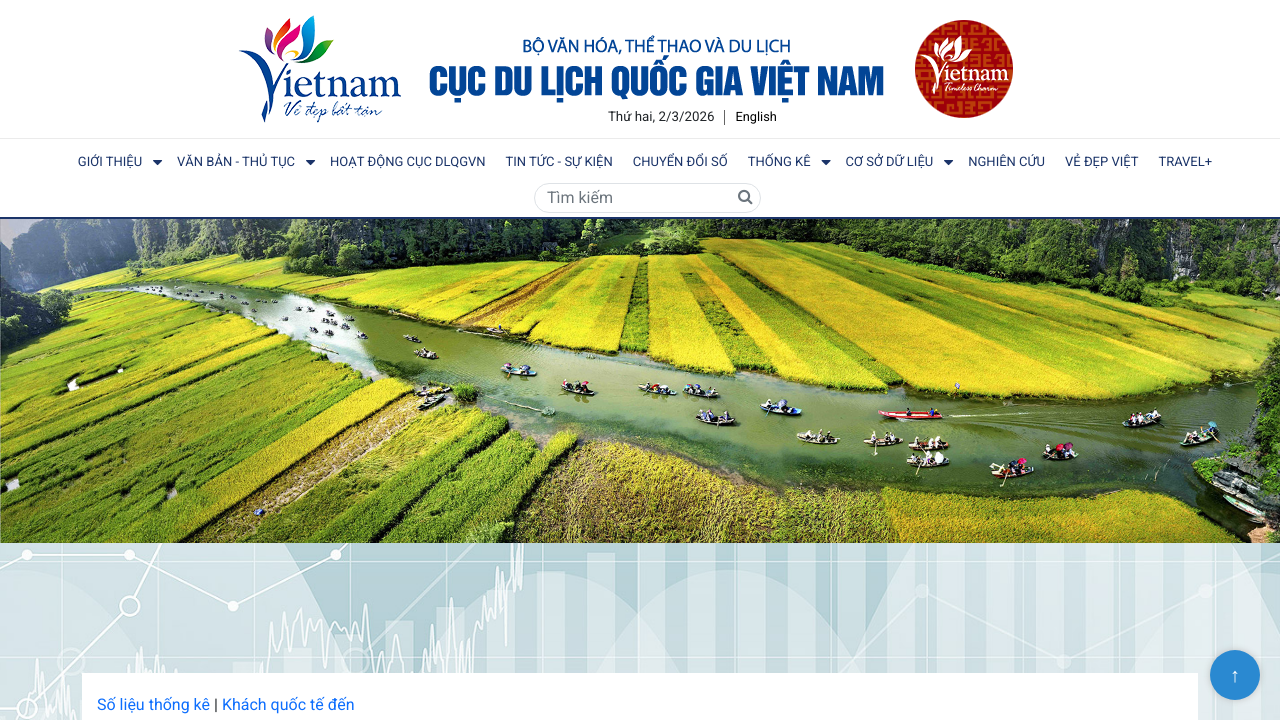

Year dropdown selector became available
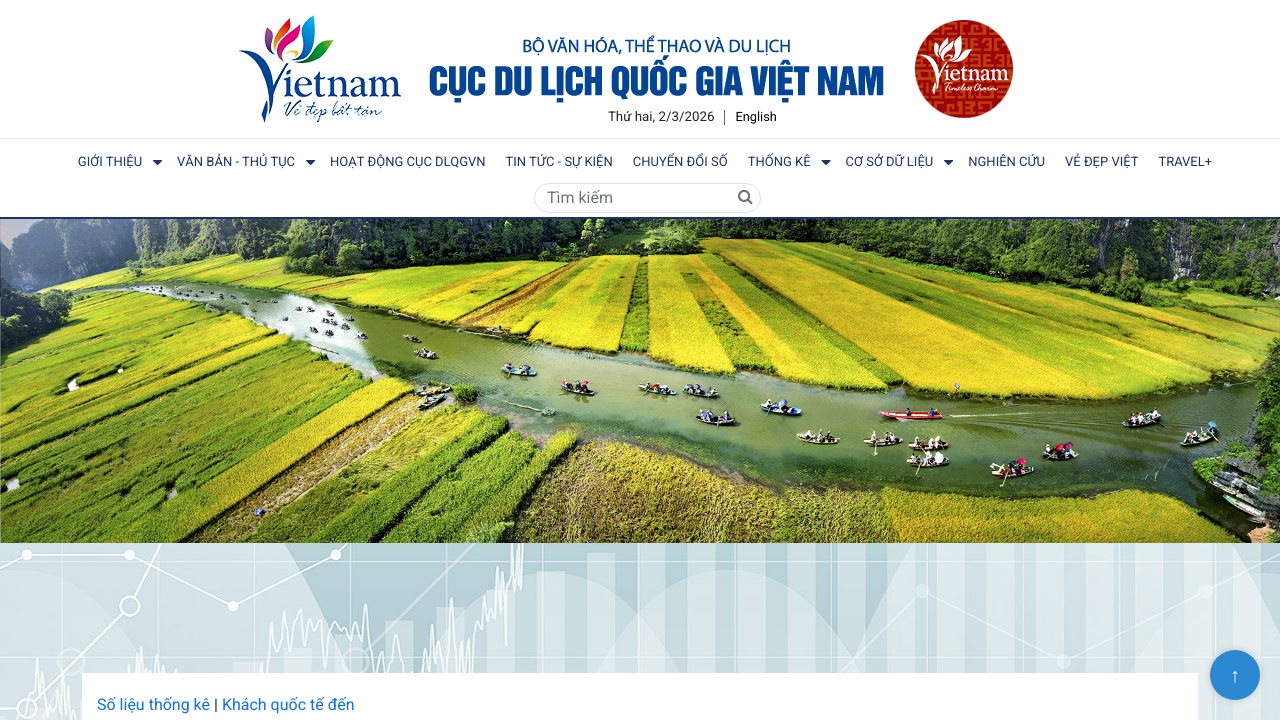

Selected year 2023 from dropdown on #statistic-year
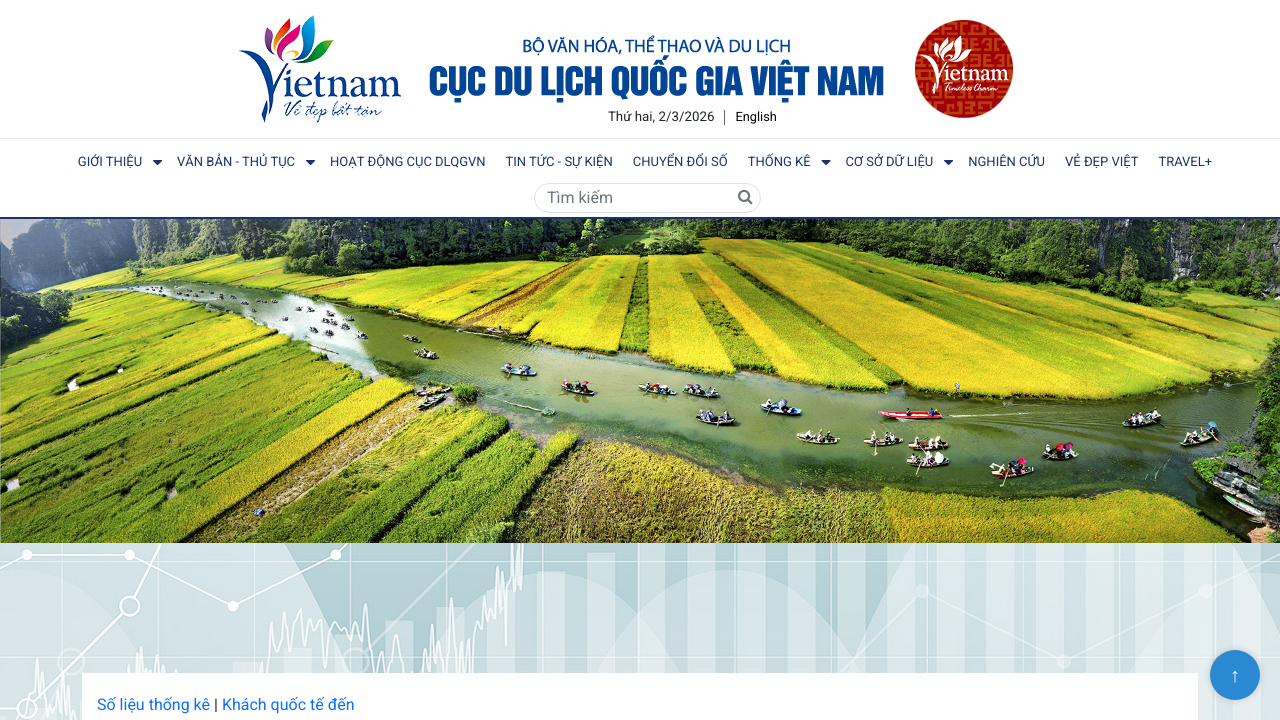

Data table loaded after year selection
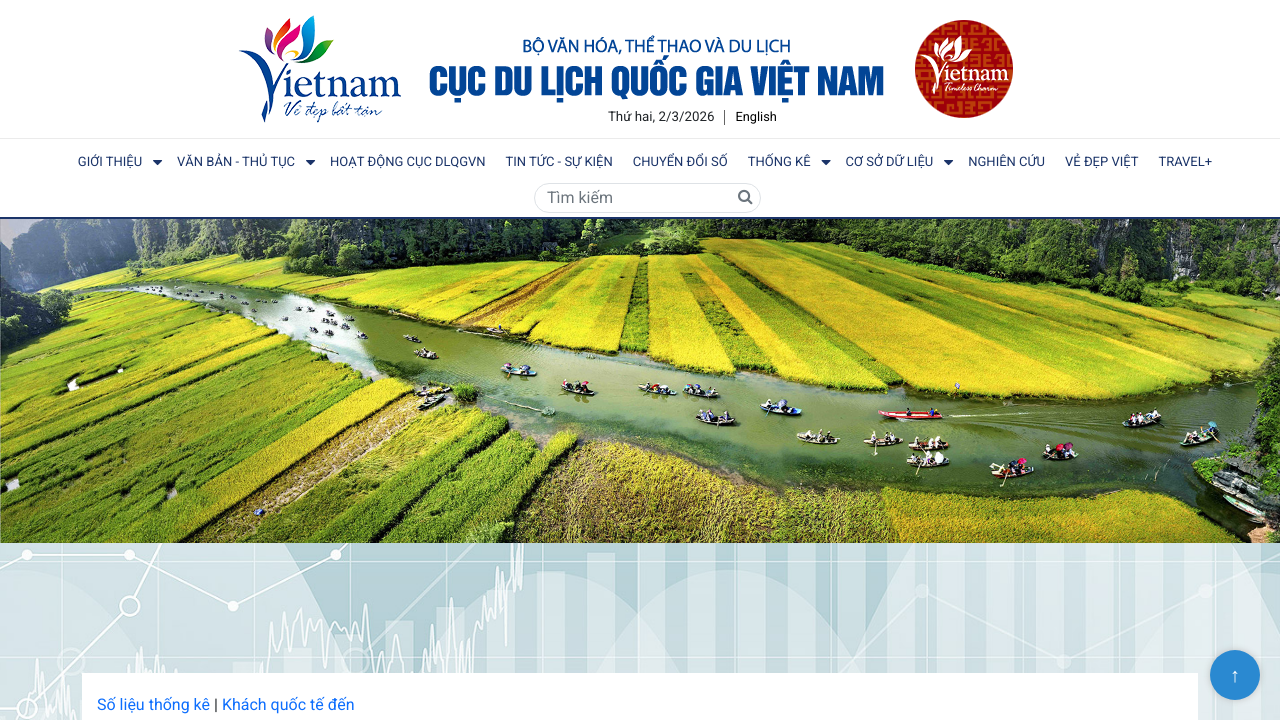

Month dropdown selector became available
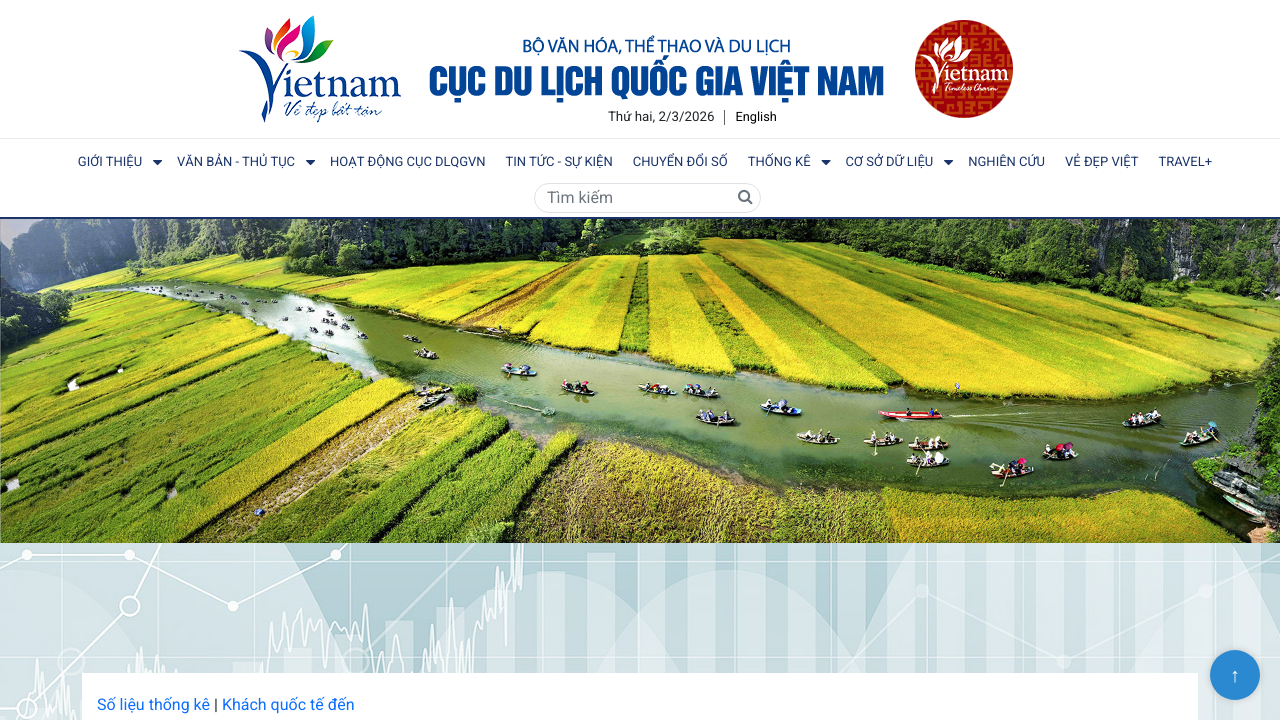

Selected month t6 (sixth period) from dropdown on #statistic-month
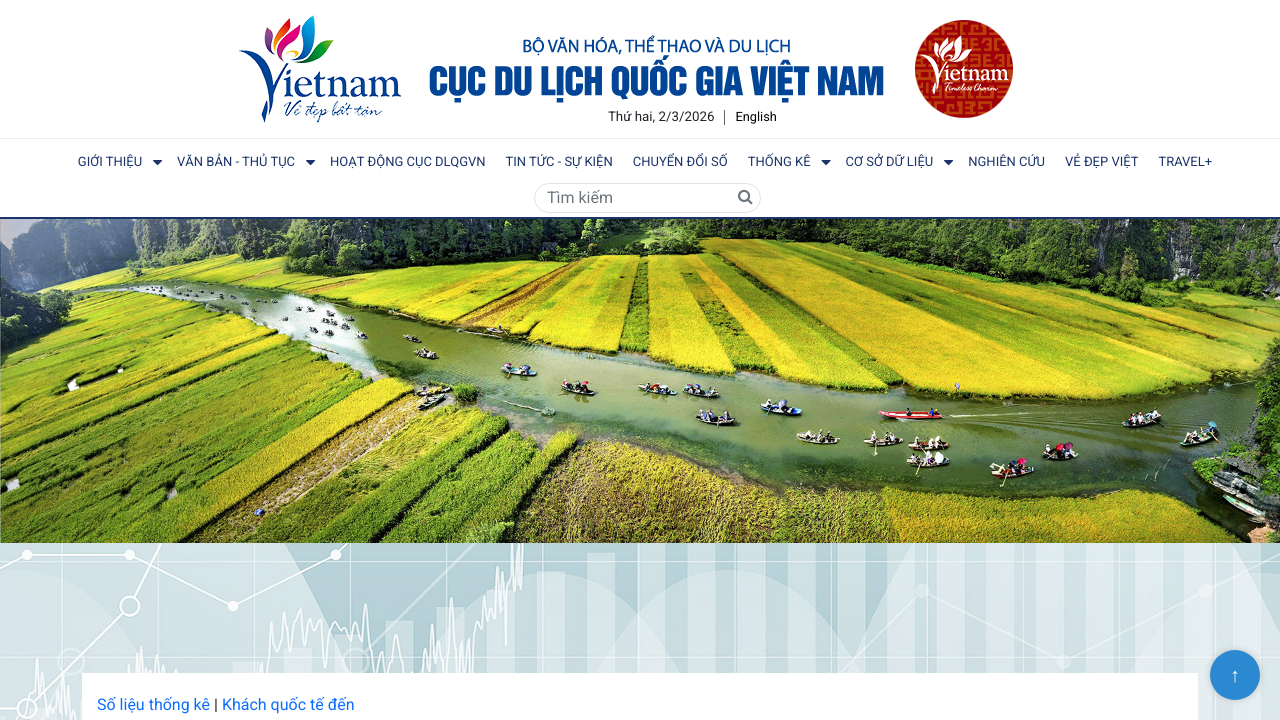

Data table updated after month selection
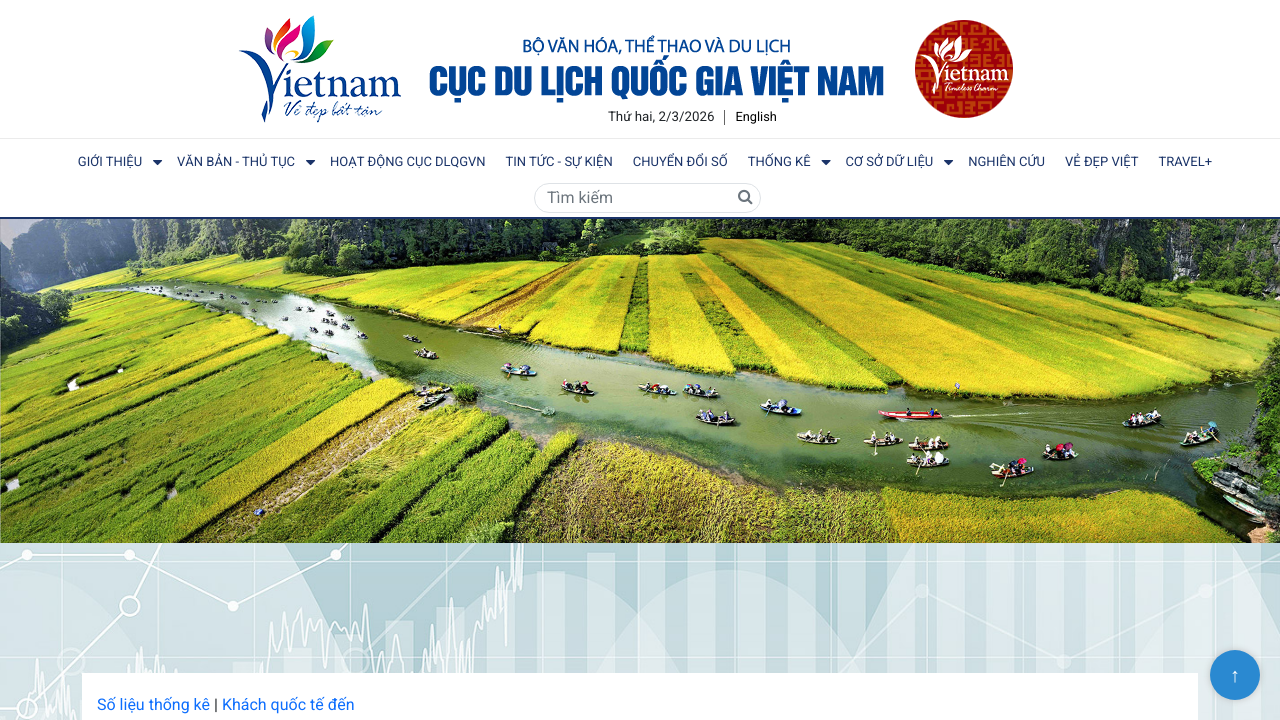

Scrolled down to view full data table
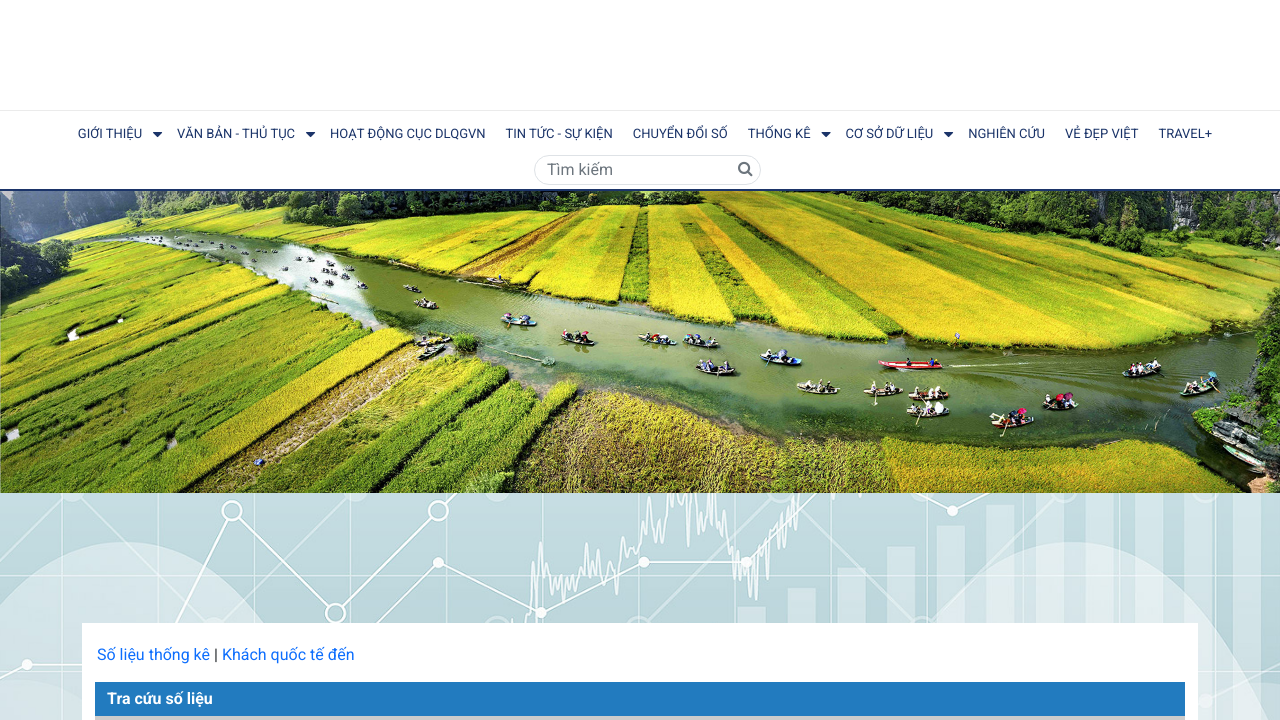

Verified table rows are visible
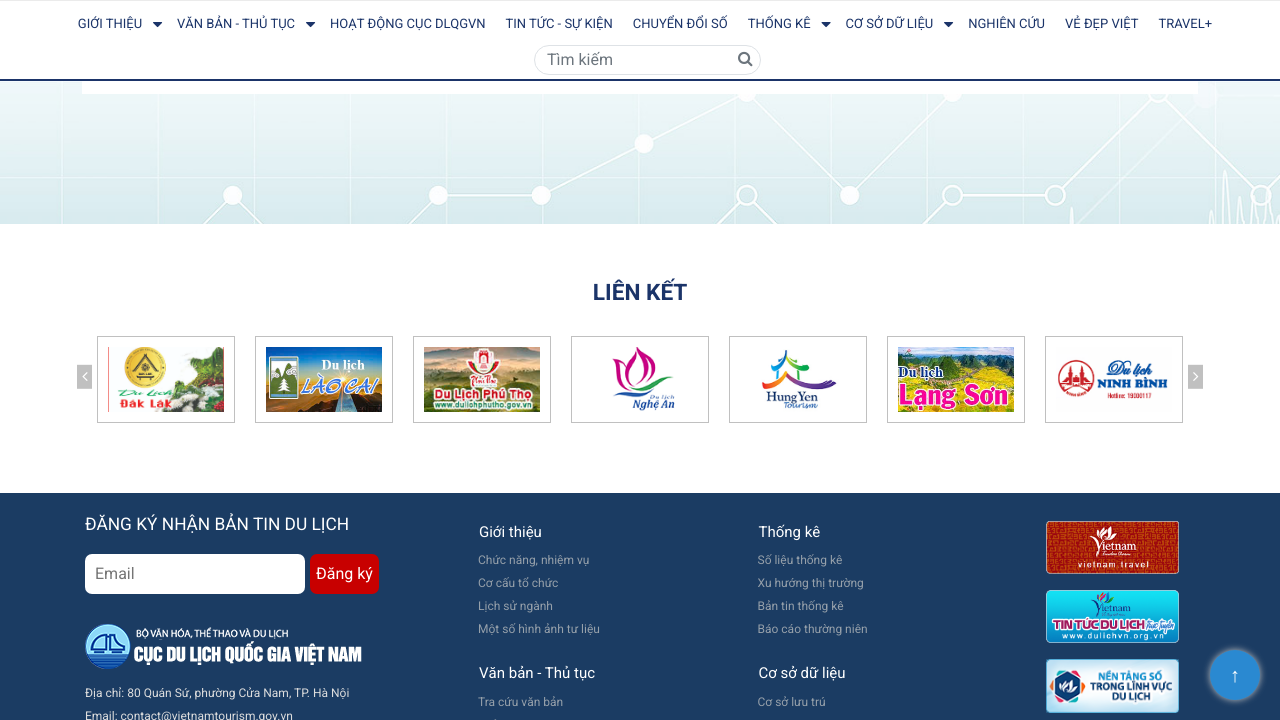

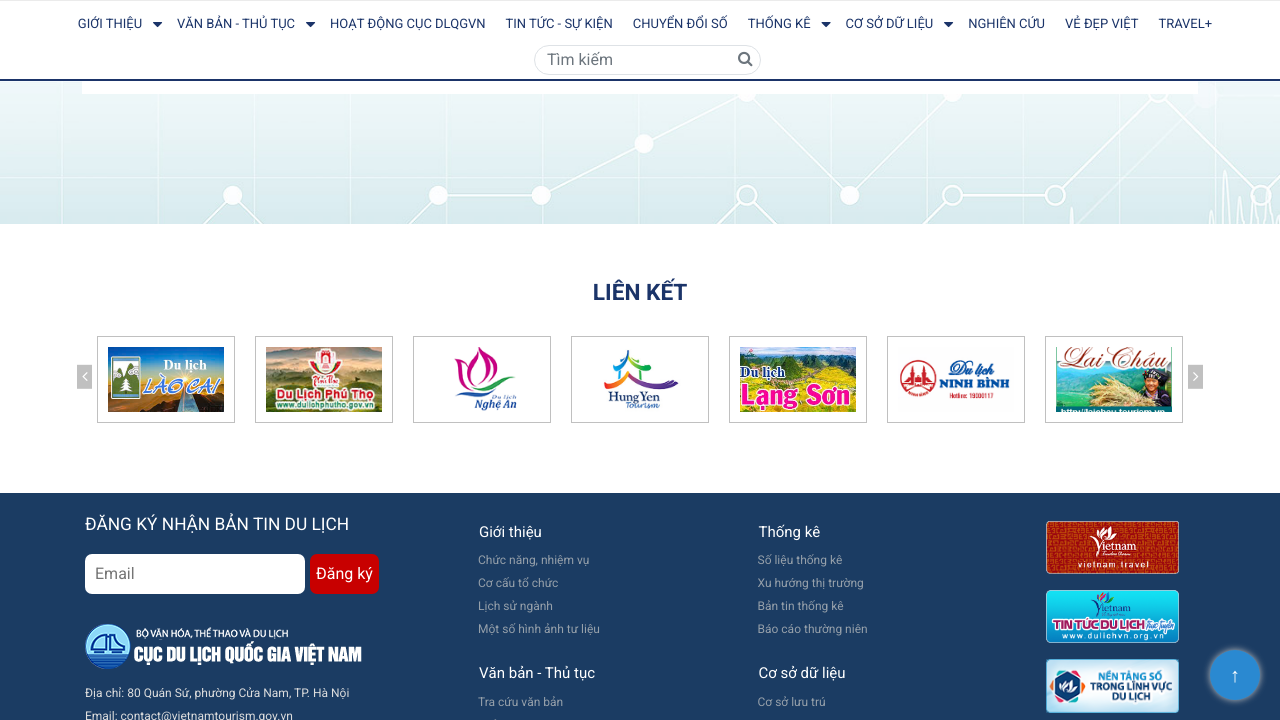